Navigates to Hacker News homepage and clicks the "More" link to load additional stories

Starting URL: https://news.ycombinator.com/

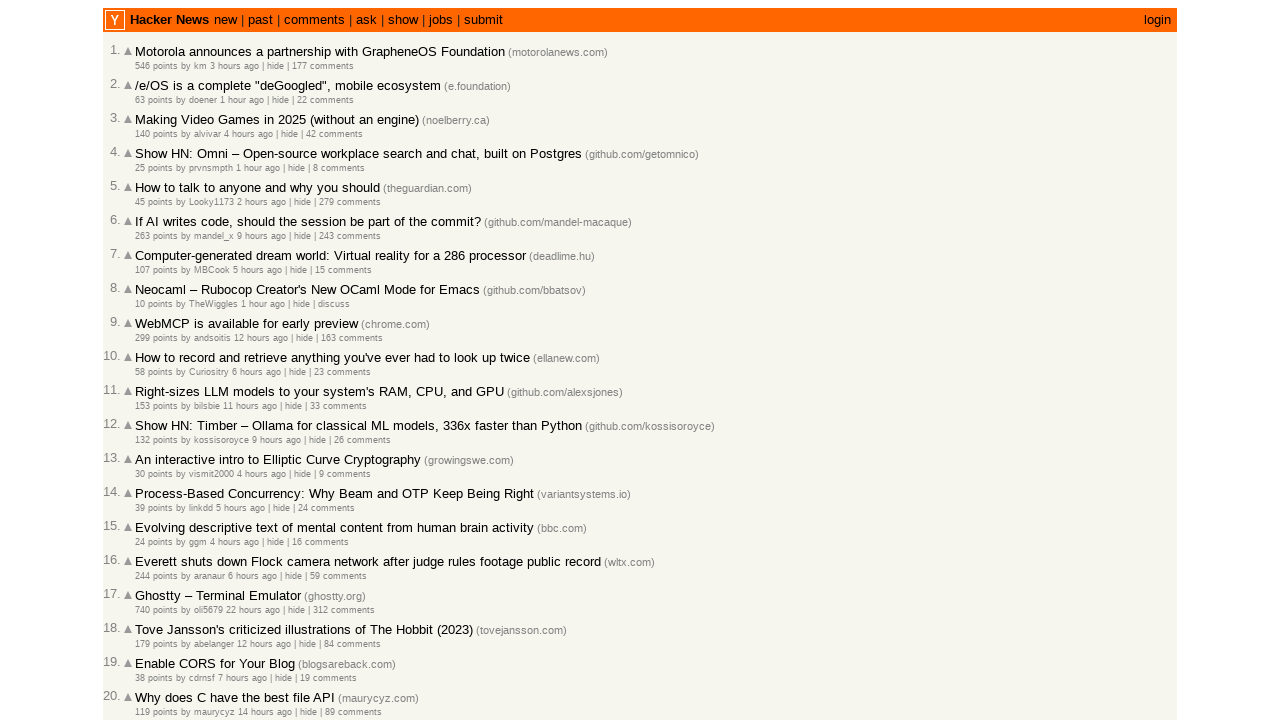

Waited for story elements to load on Hacker News homepage
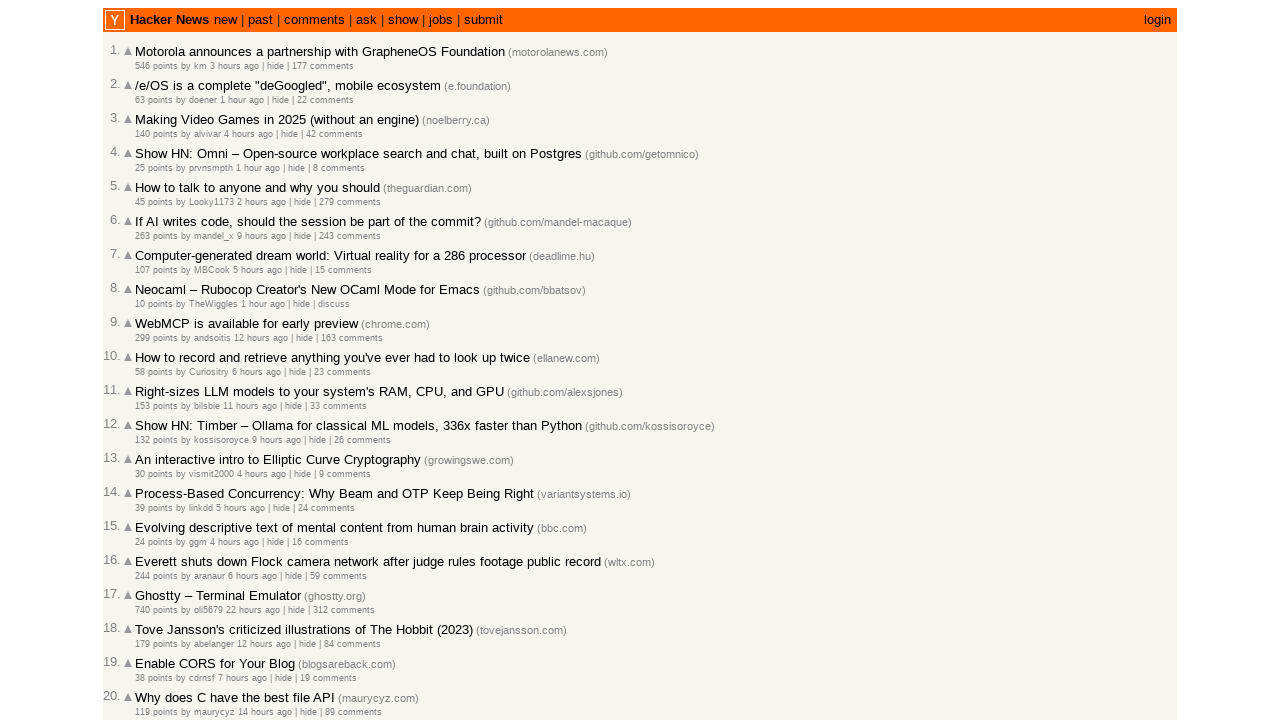

Clicked the 'More' link to load additional stories at (149, 616) on .morelink
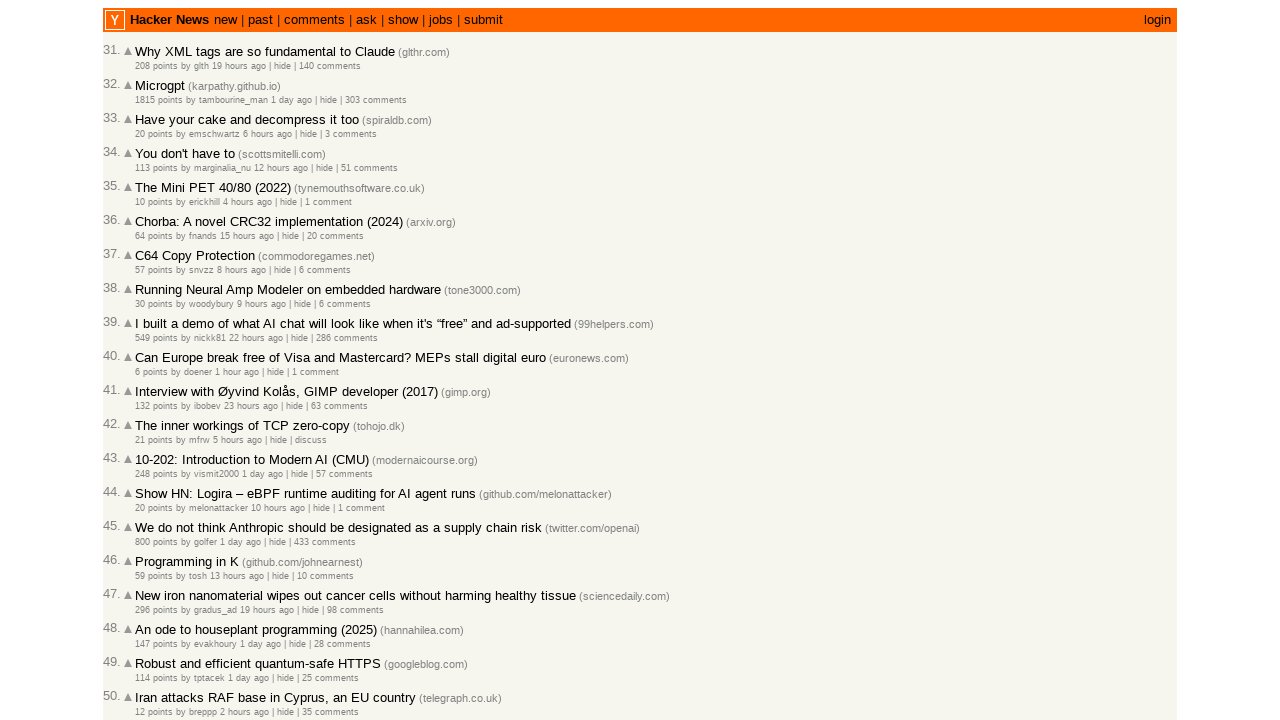

Waited for additional stories to load after clicking 'More'
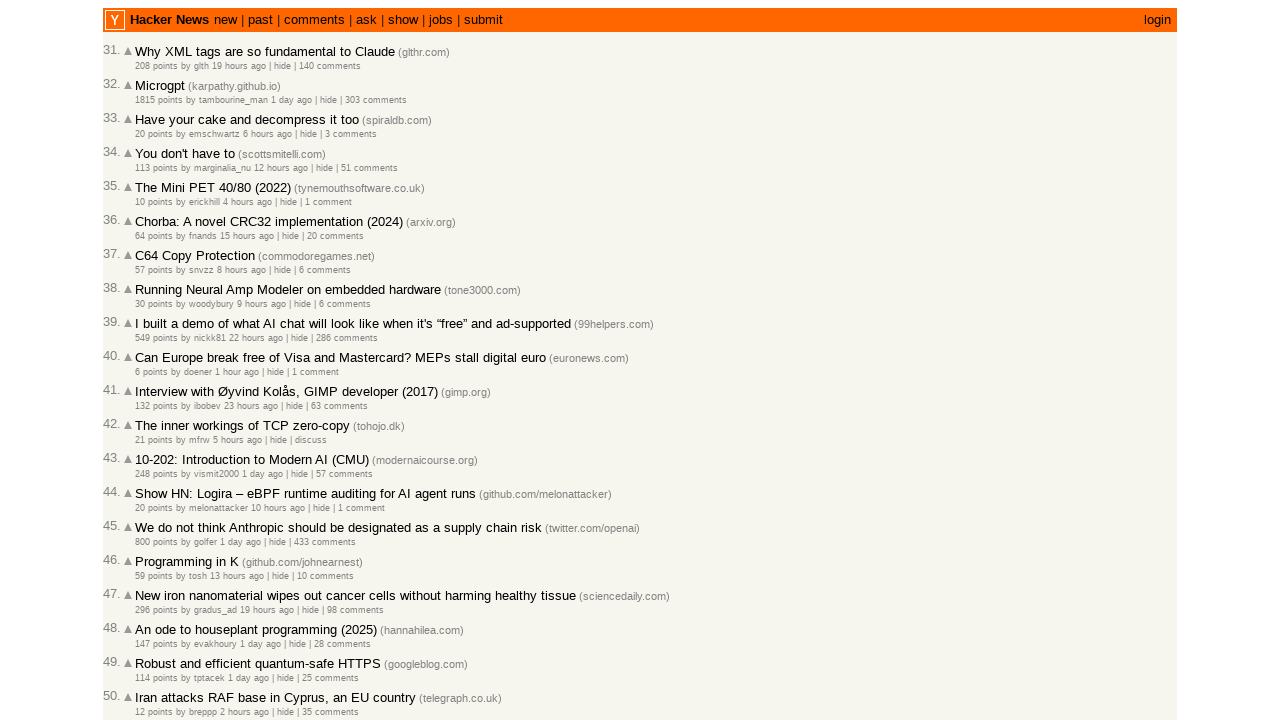

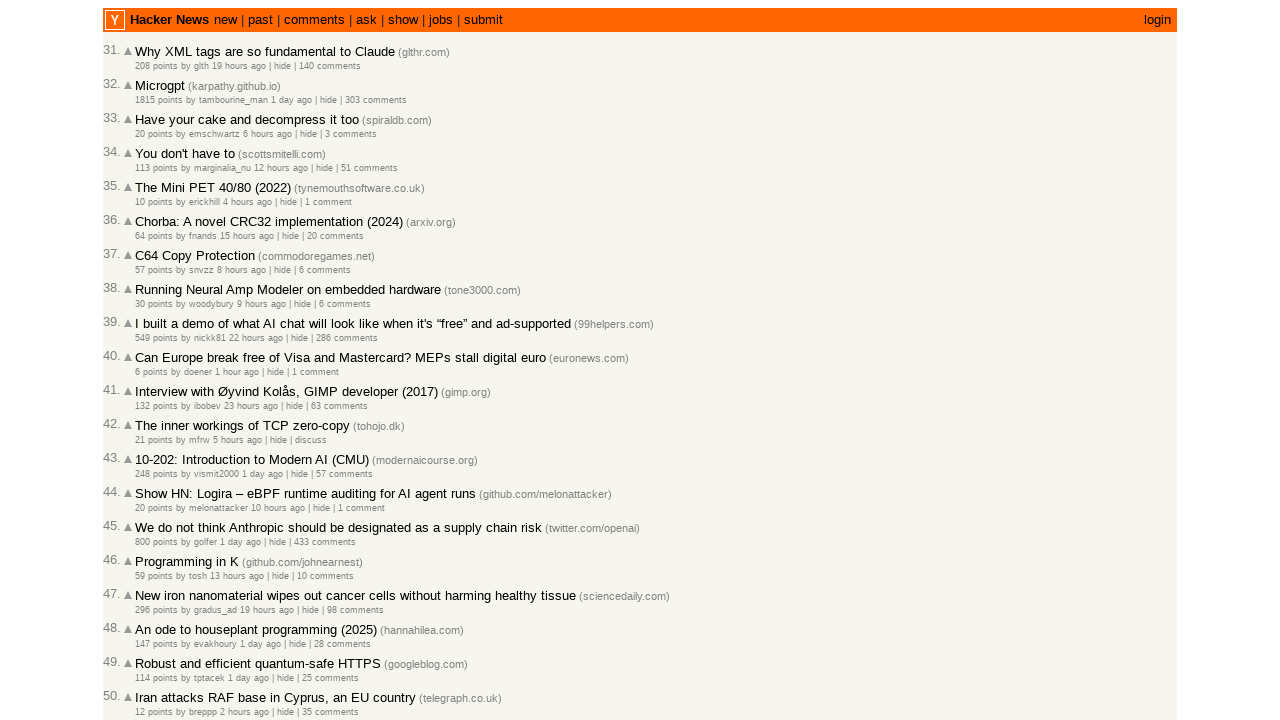